Navigates to Flipkart e-commerce website and verifies the page loads successfully

Starting URL: https://www.flipkart.com

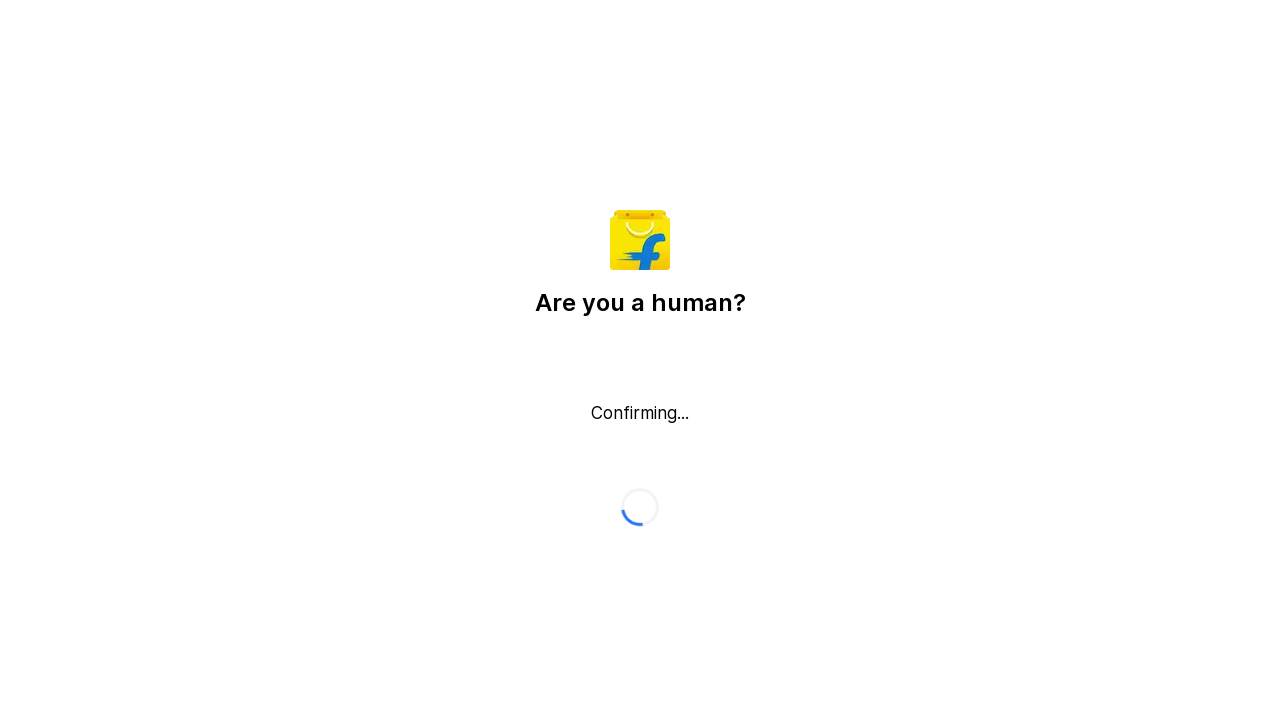

Waited for page to reach networkidle state
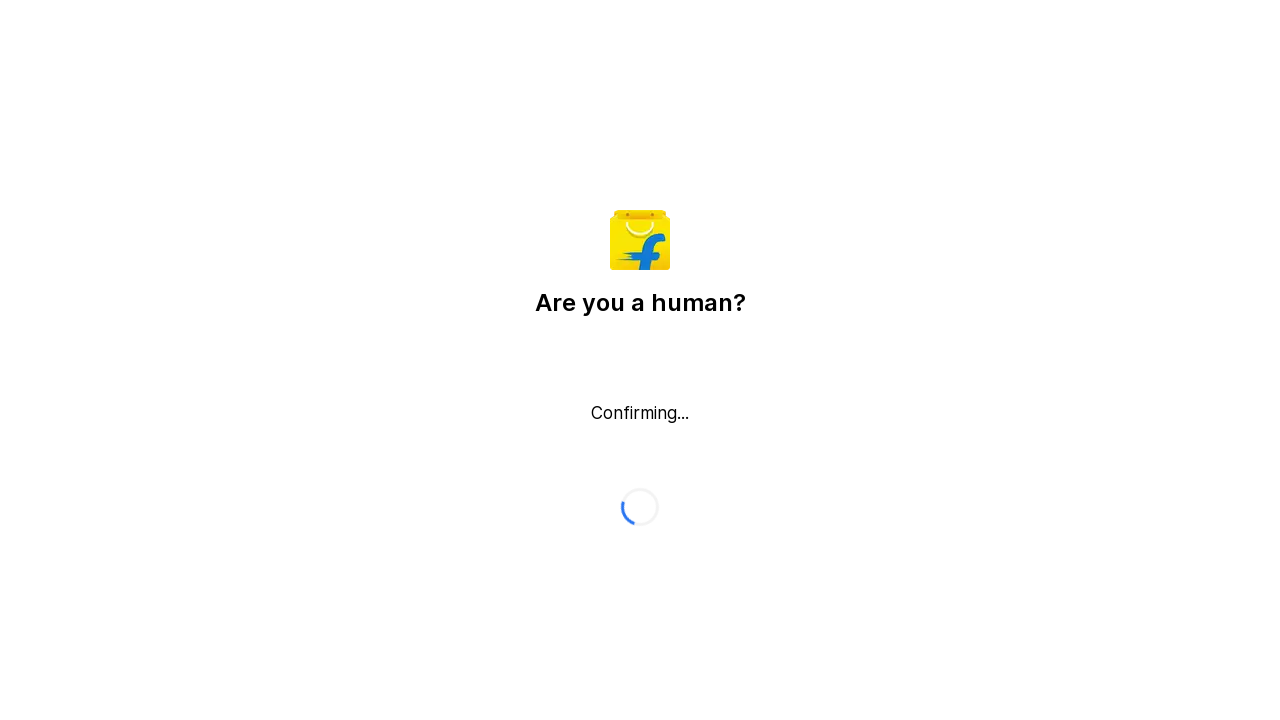

Verified body element is present - Flipkart page loaded successfully
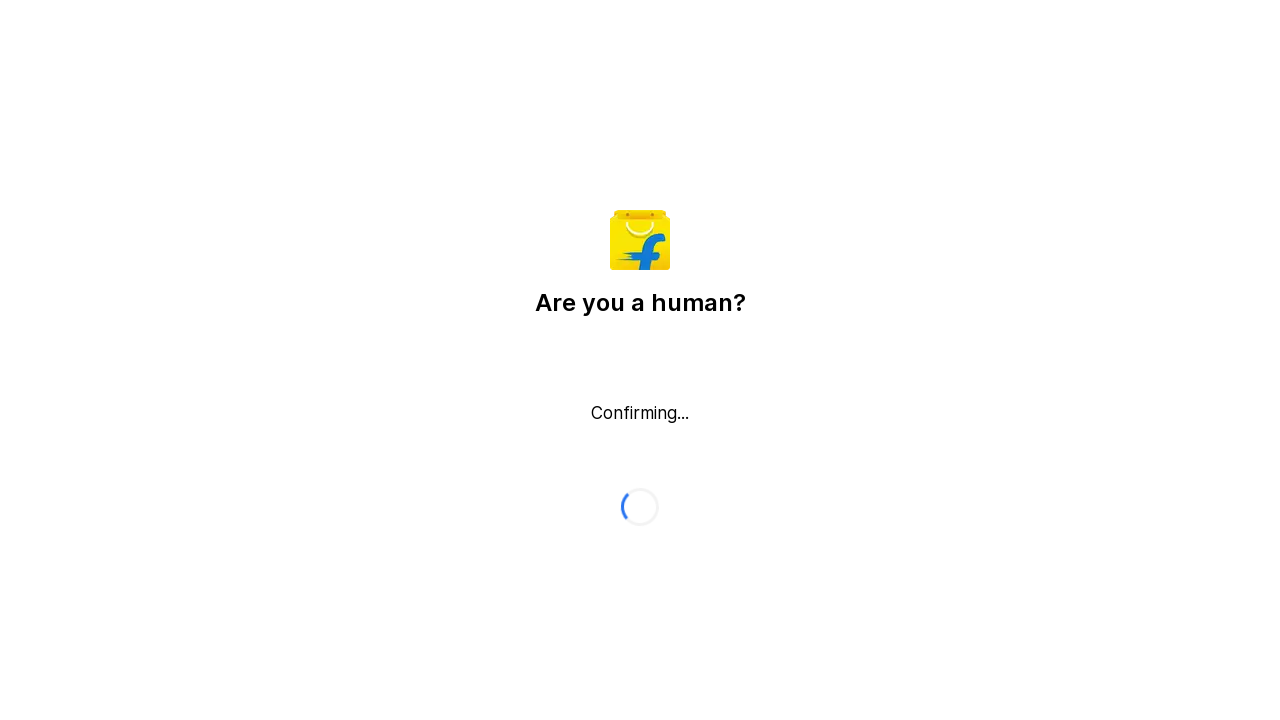

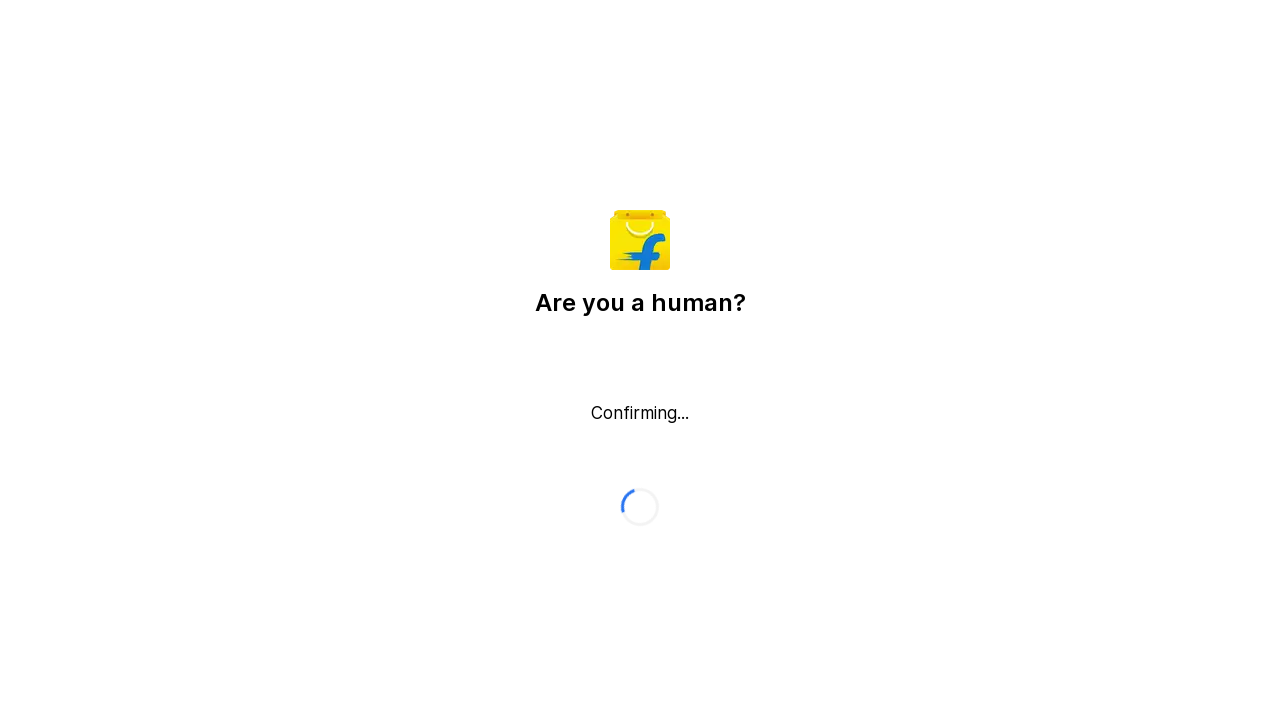